Tests form filling functionality by entering username, email and password into registration/signup form fields

Starting URL: http://www.thetestingworld.com/testings

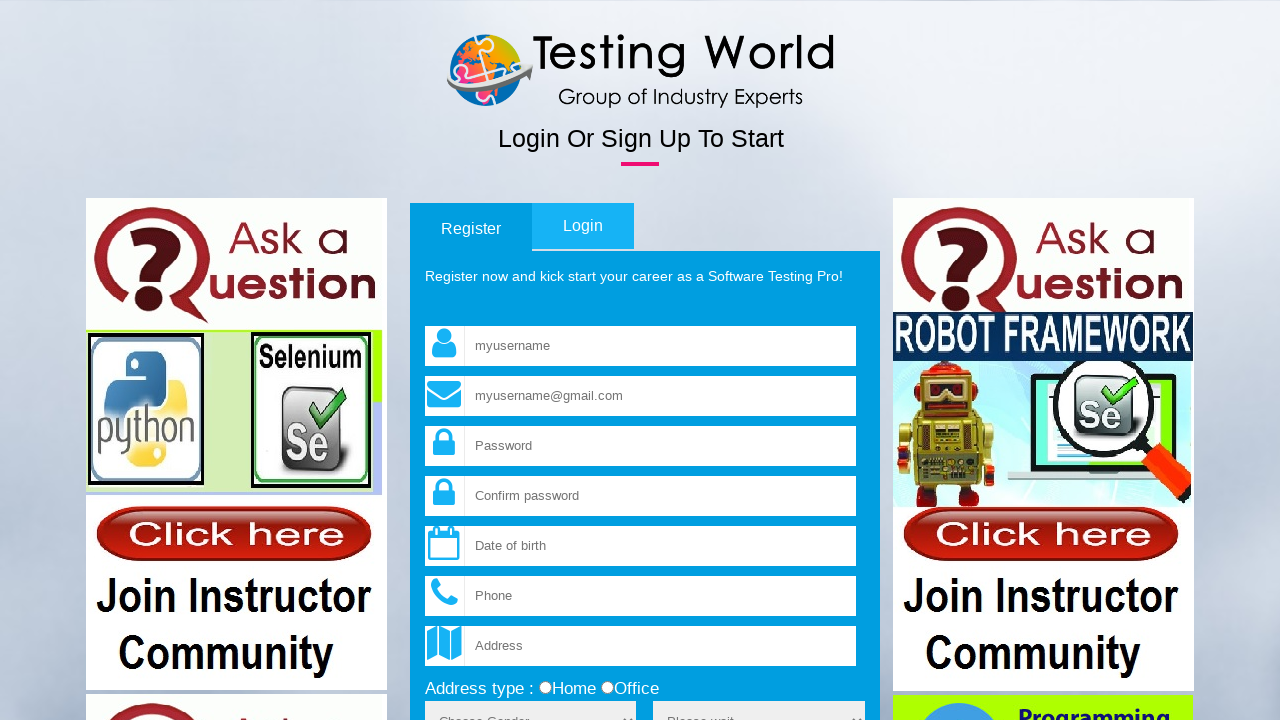

Filled username field with 'testing' on input[name='fld_username']
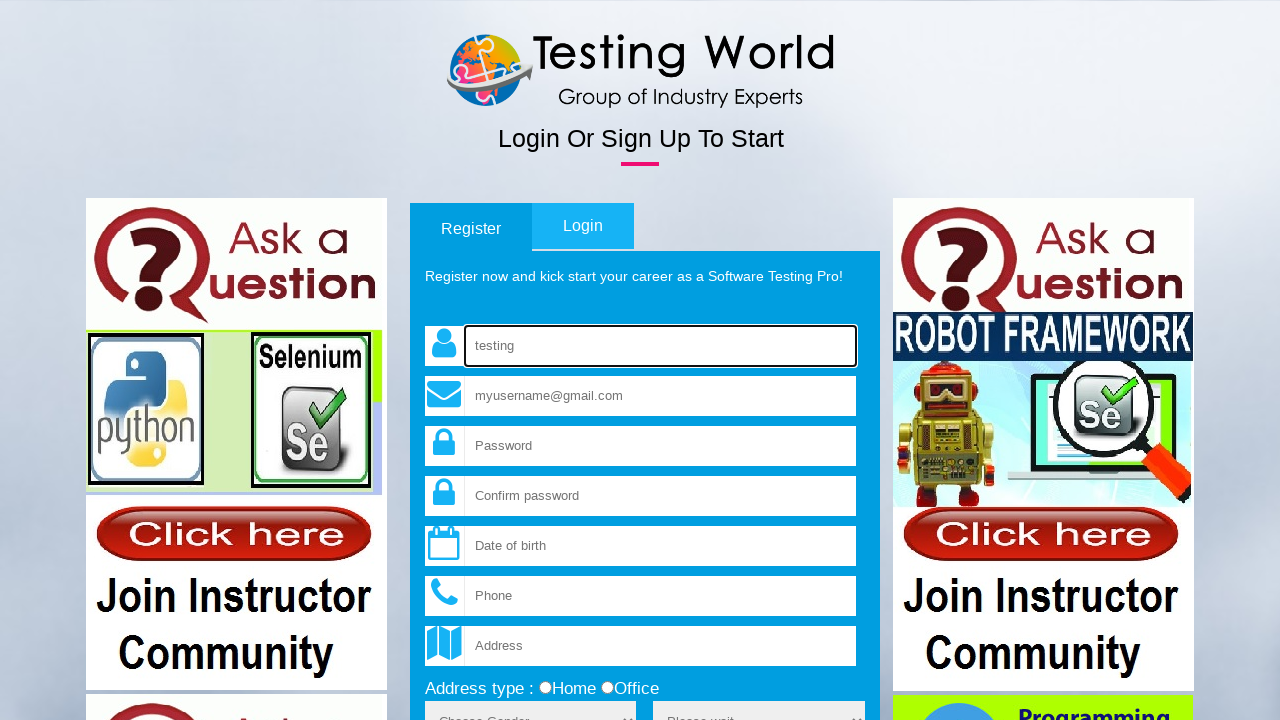

Filled email field with 'test@test.com' on input[name='fld_email']
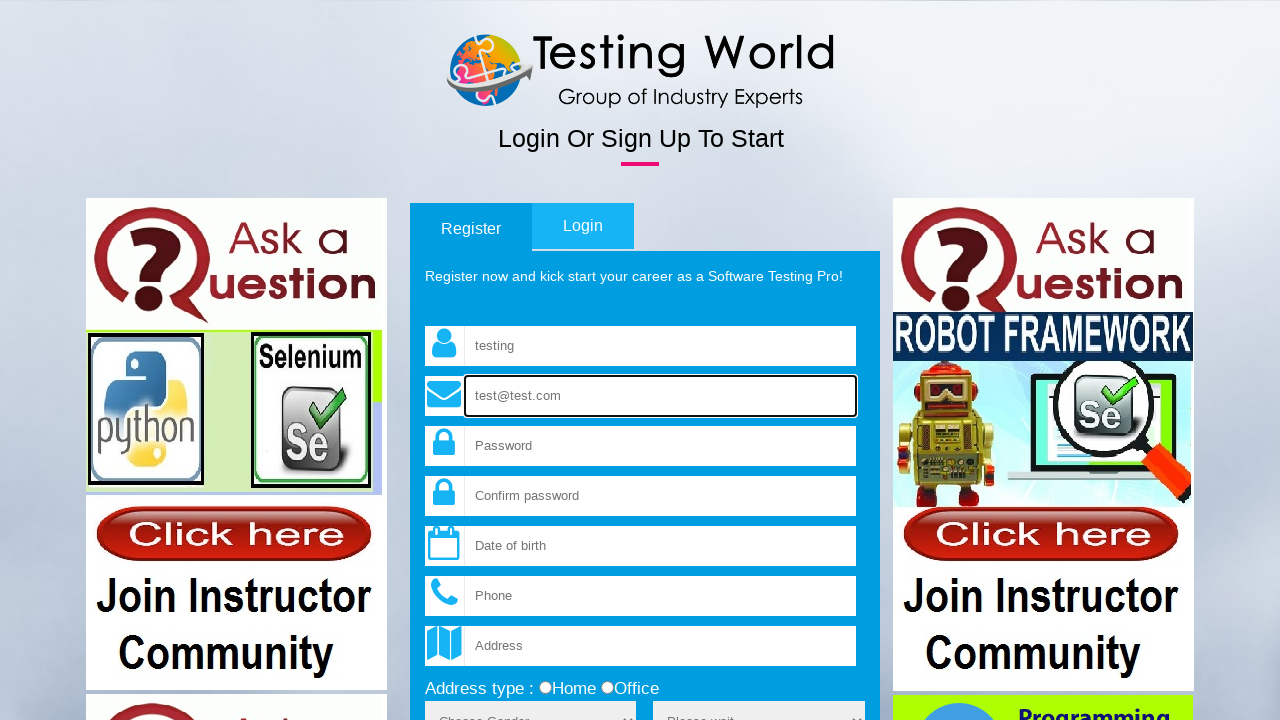

Filled password field with 'qweasdzx' on input[name='fld_password']
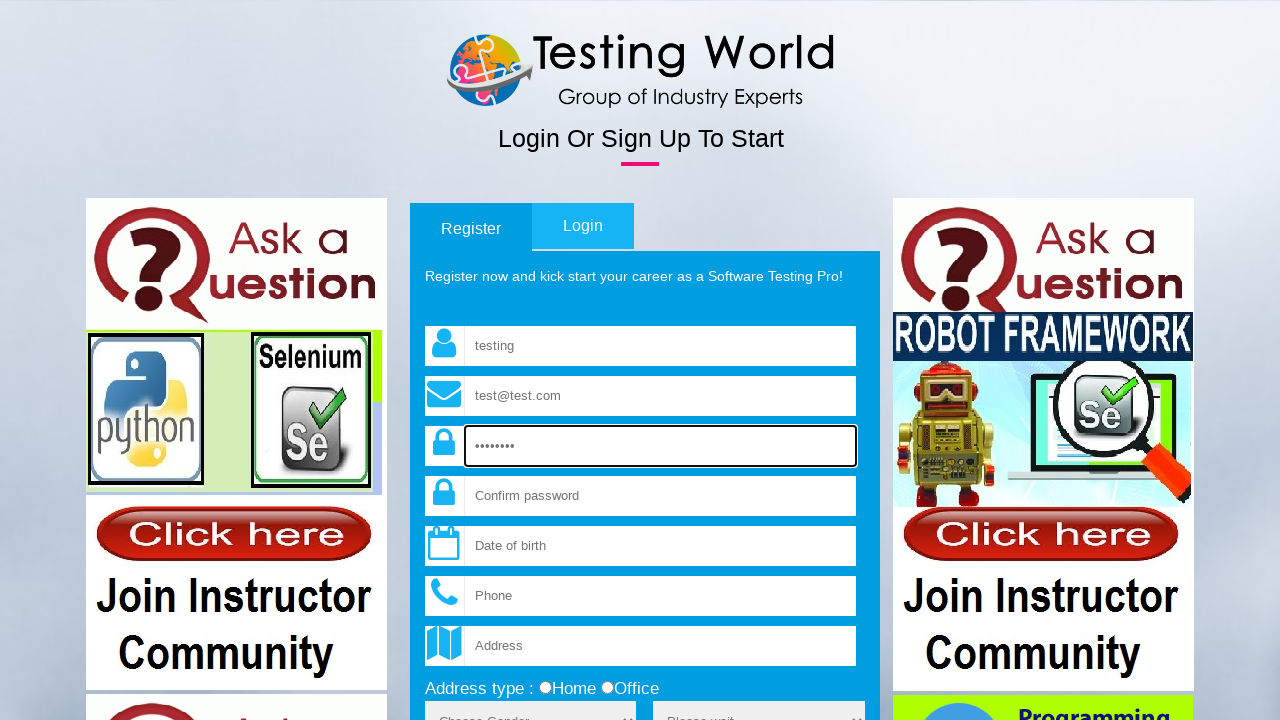

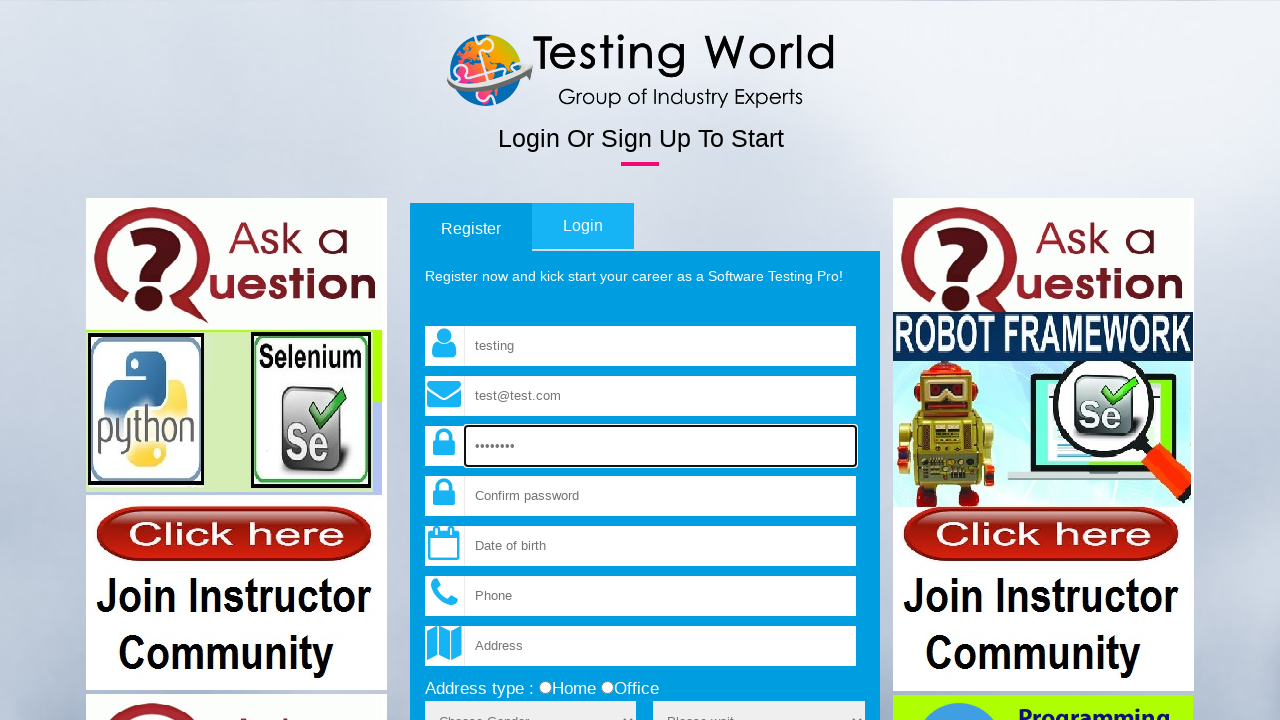